Tests a math puzzle form by reading a hidden attribute value, calculating a result using a logarithmic formula, filling in the answer, checking required checkboxes, and submitting the form

Starting URL: http://suninjuly.github.io/get_attribute.html

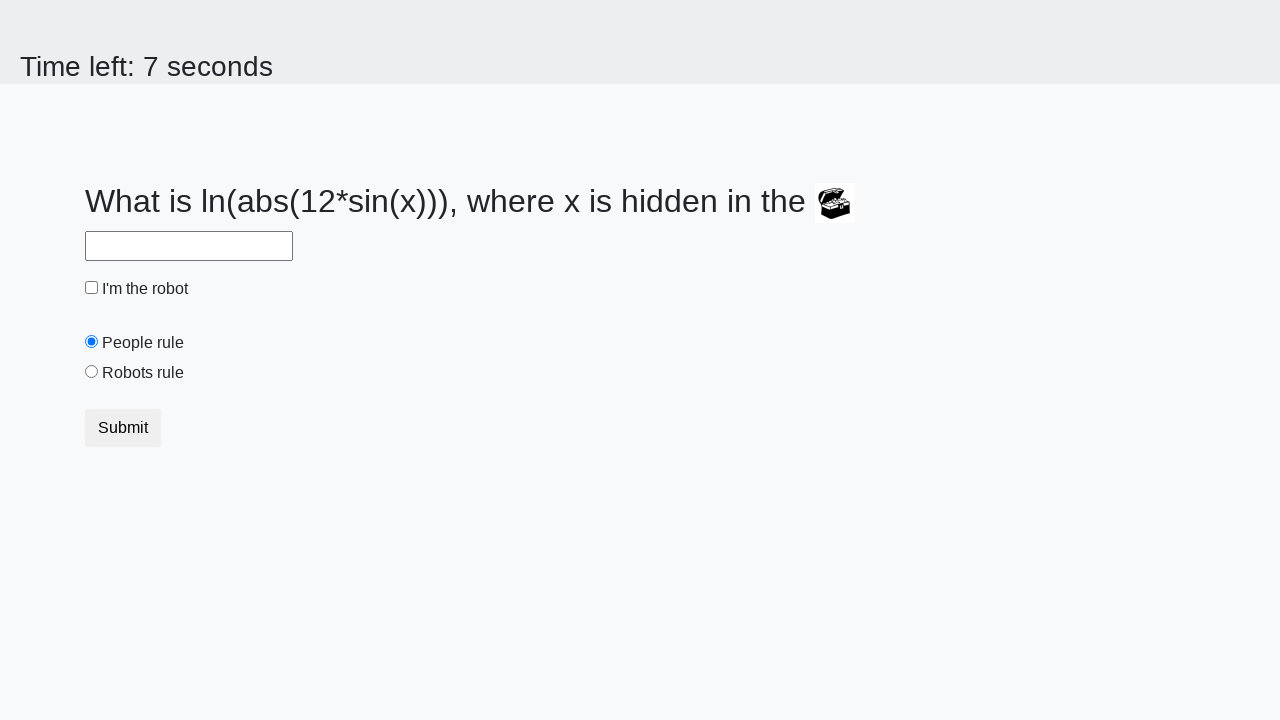

Located treasure element with hidden attribute
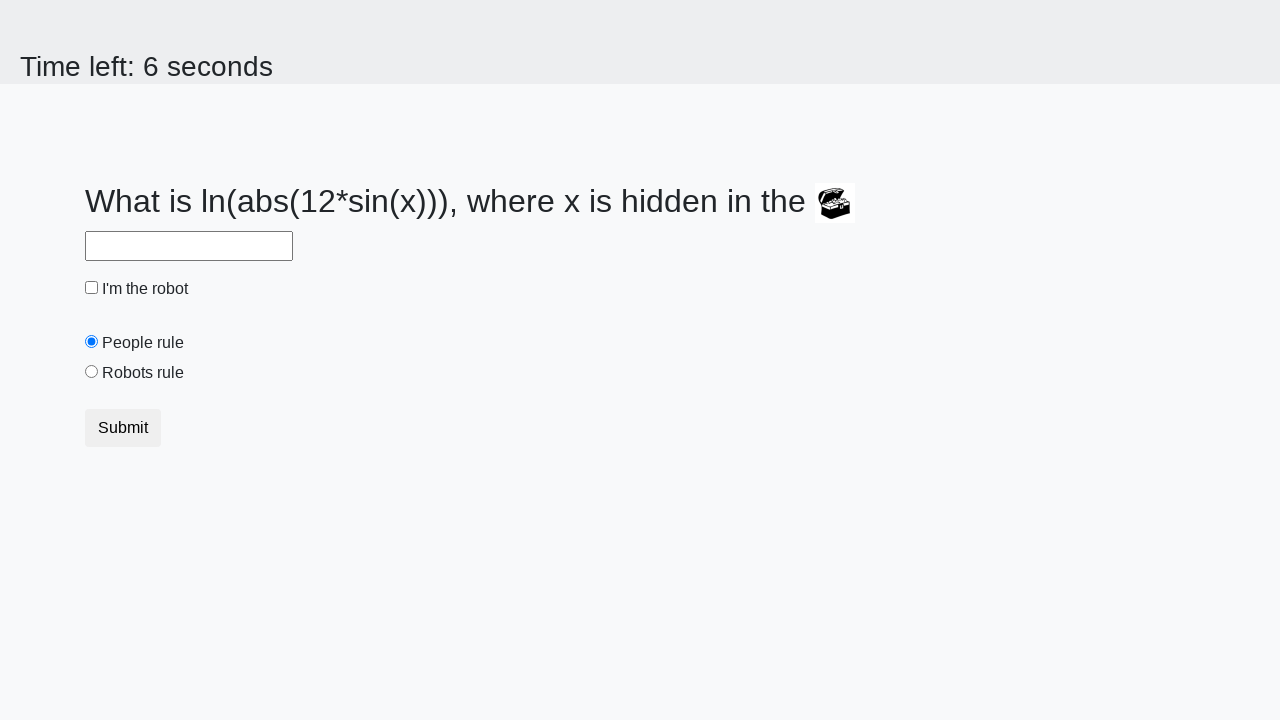

Retrieved hidden attribute value: 234
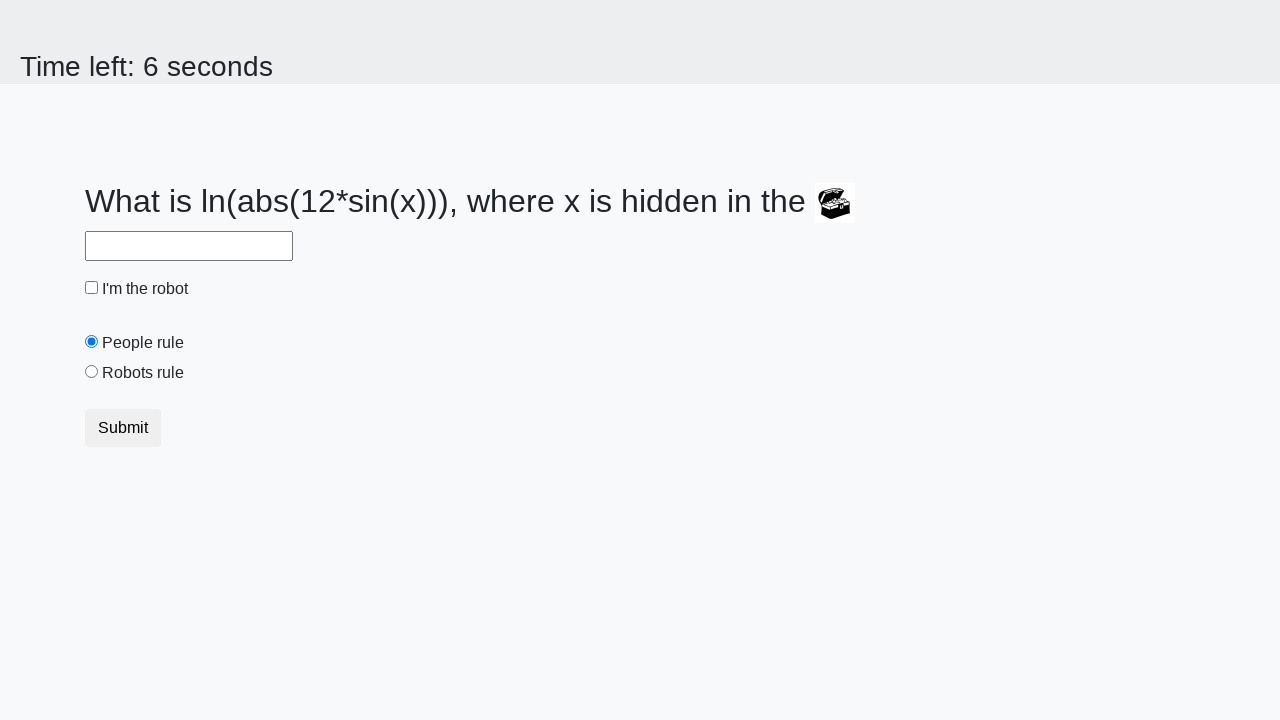

Calculated logarithmic formula result: 2.483722640328166
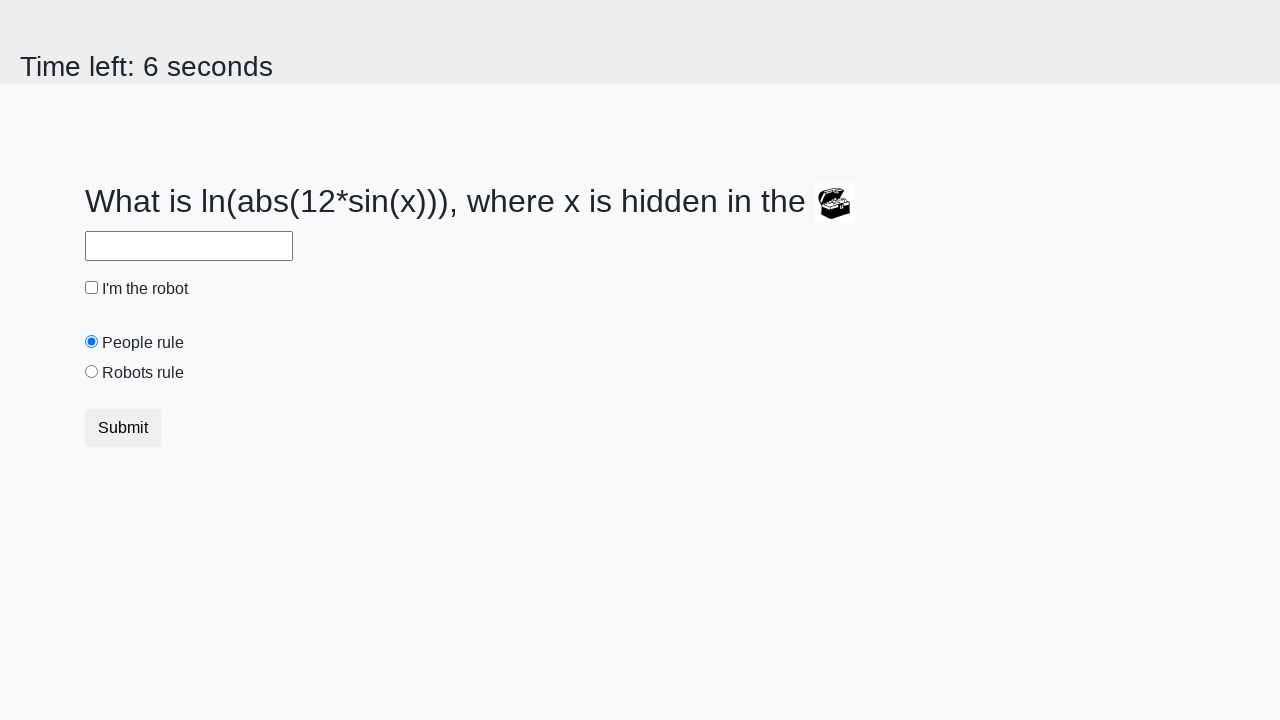

Filled answer field with calculated value: 2.483722640328166 on #answer
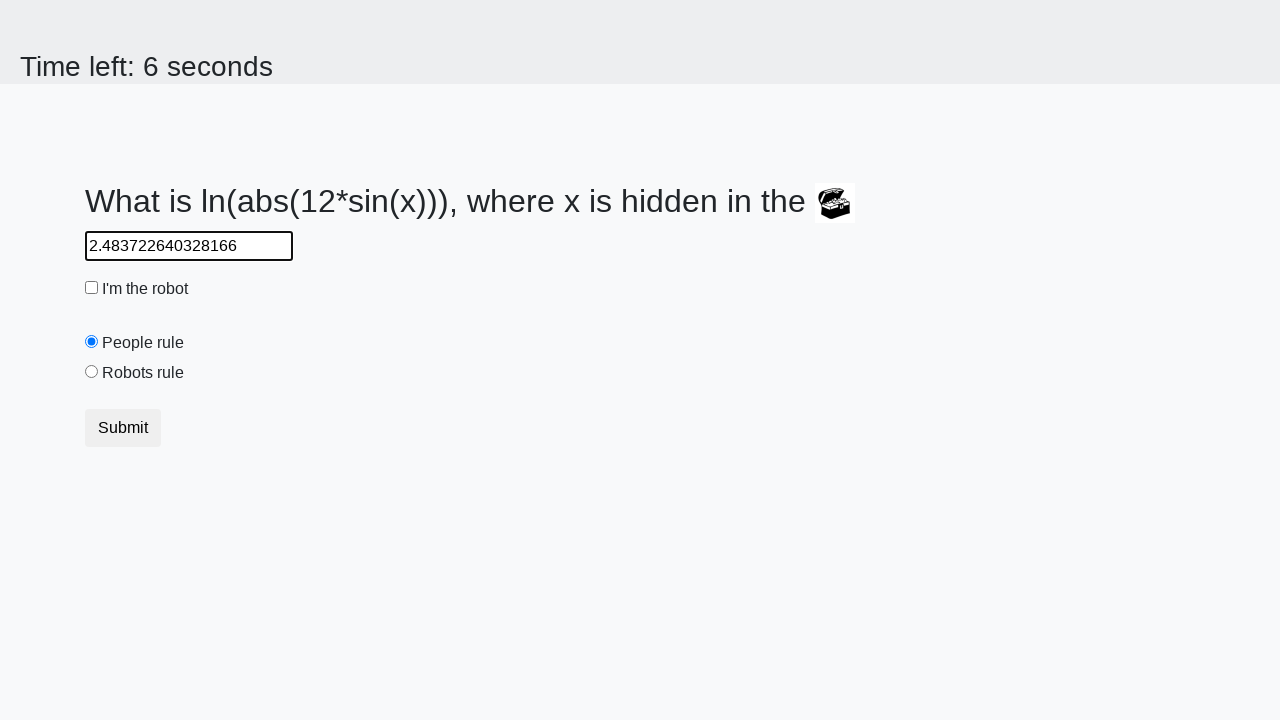

Checked the robot checkbox at (92, 288) on #robotCheckbox
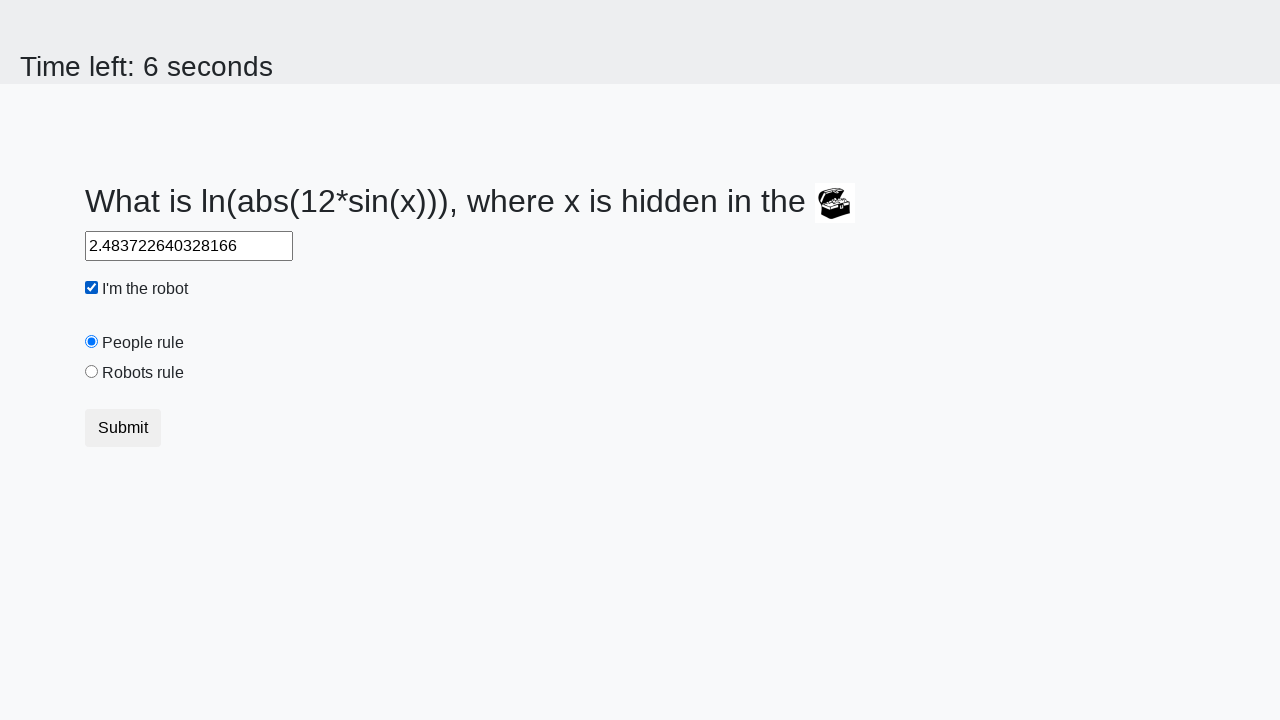

Selected robots radio button at (92, 372) on [value='robots']
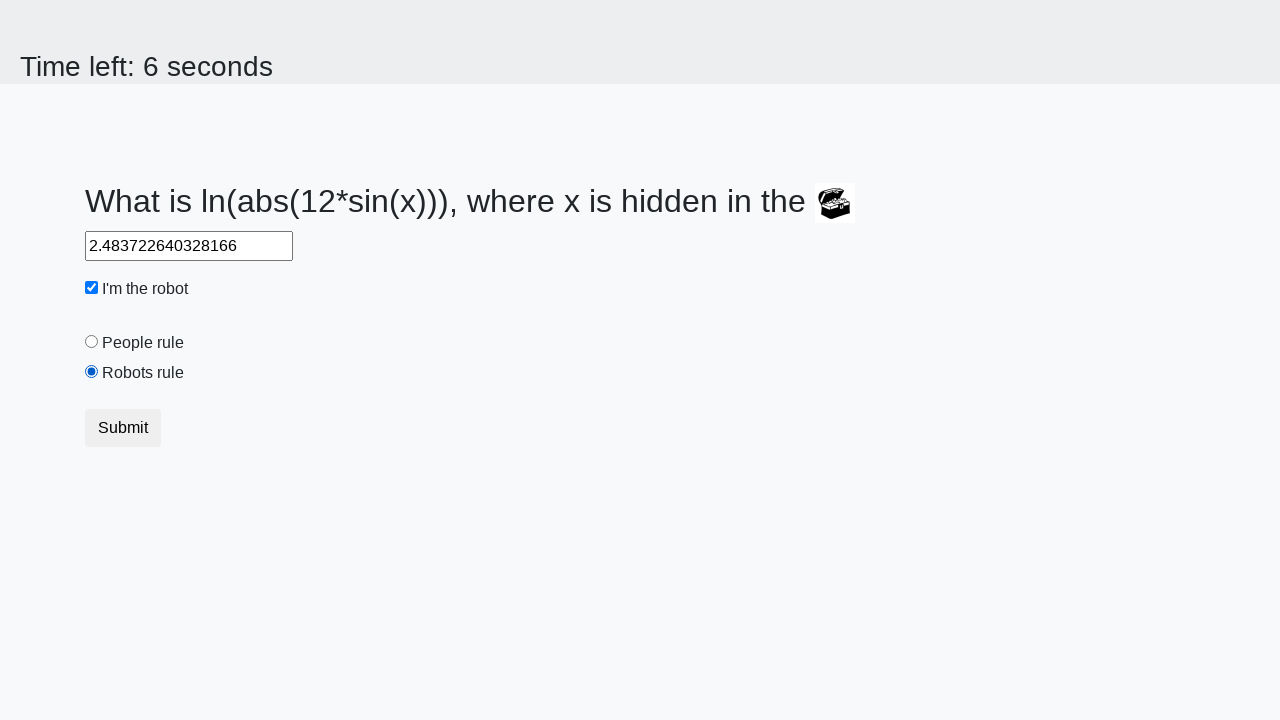

Clicked submit button to submit the form at (123, 428) on button[type='submit']
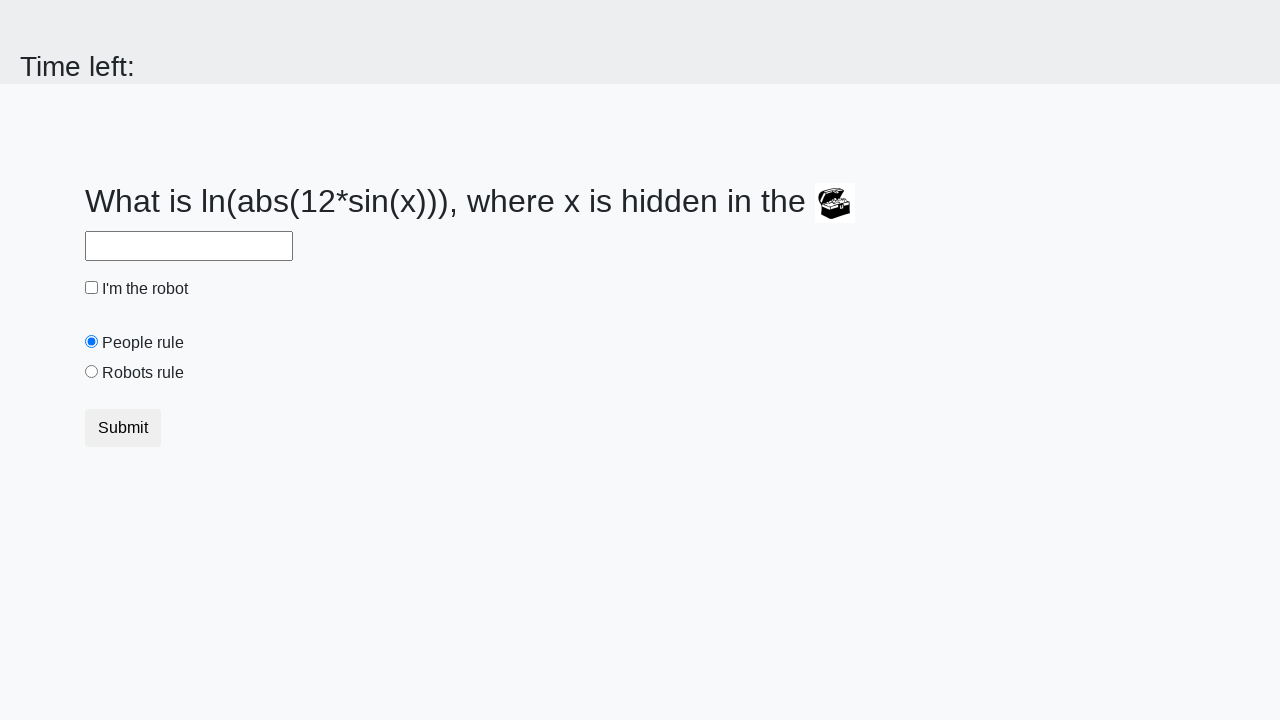

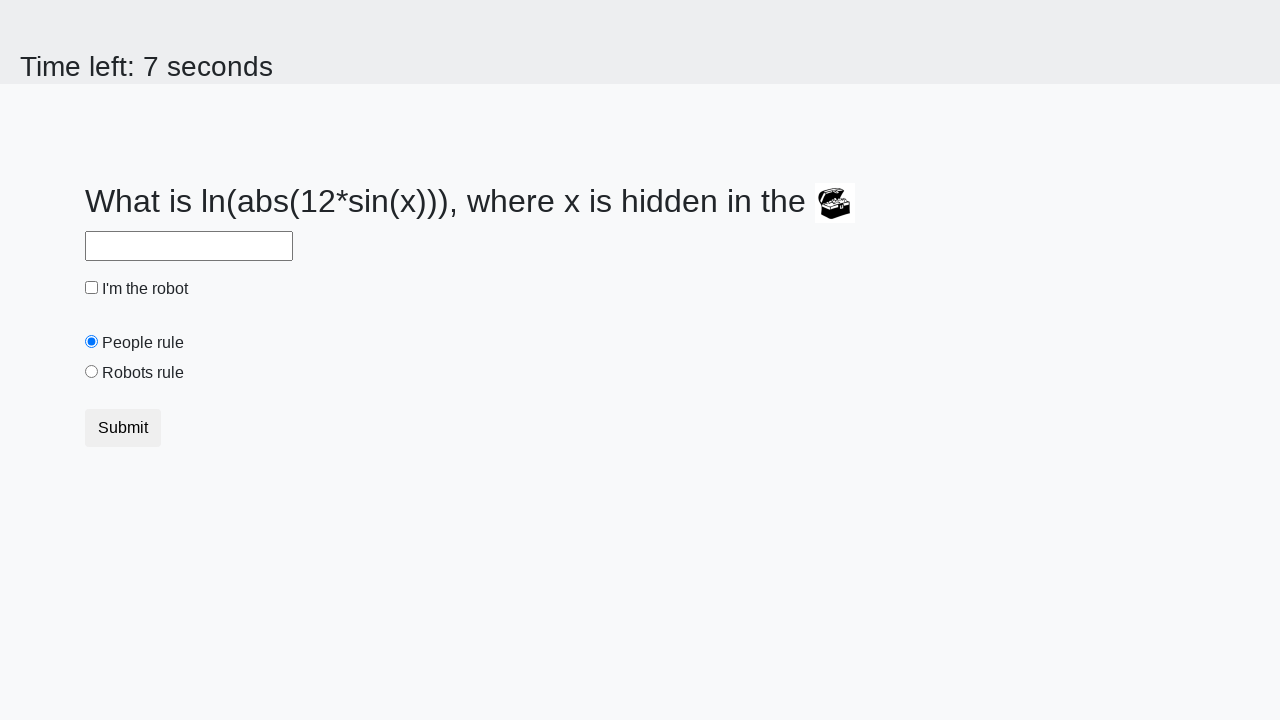